Tests navigation to Browse Languages page and verifies table headers

Starting URL: http://www.99-bottles-of-beer.net/

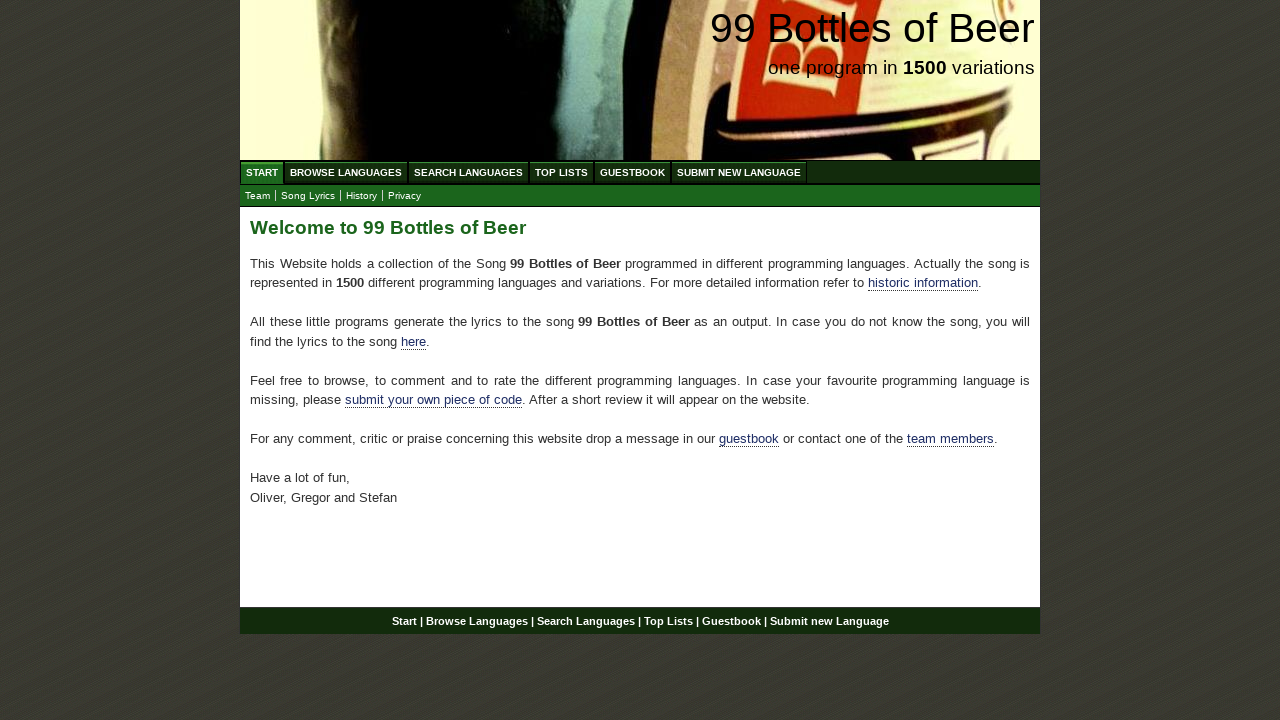

Clicked on Browse Languages link at (346, 172) on xpath=//div[@id='navigation']/ul[@id='menu']/li/a[@href='/abc.html']
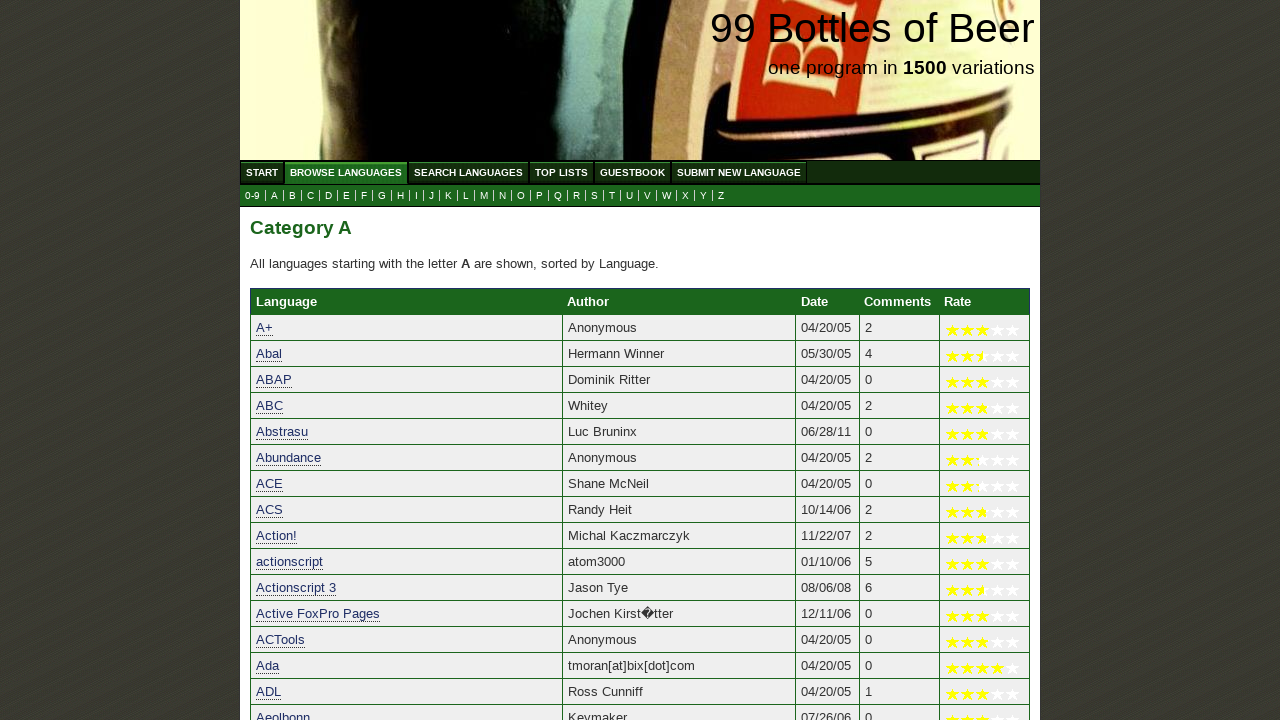

Waited for Language table header to load
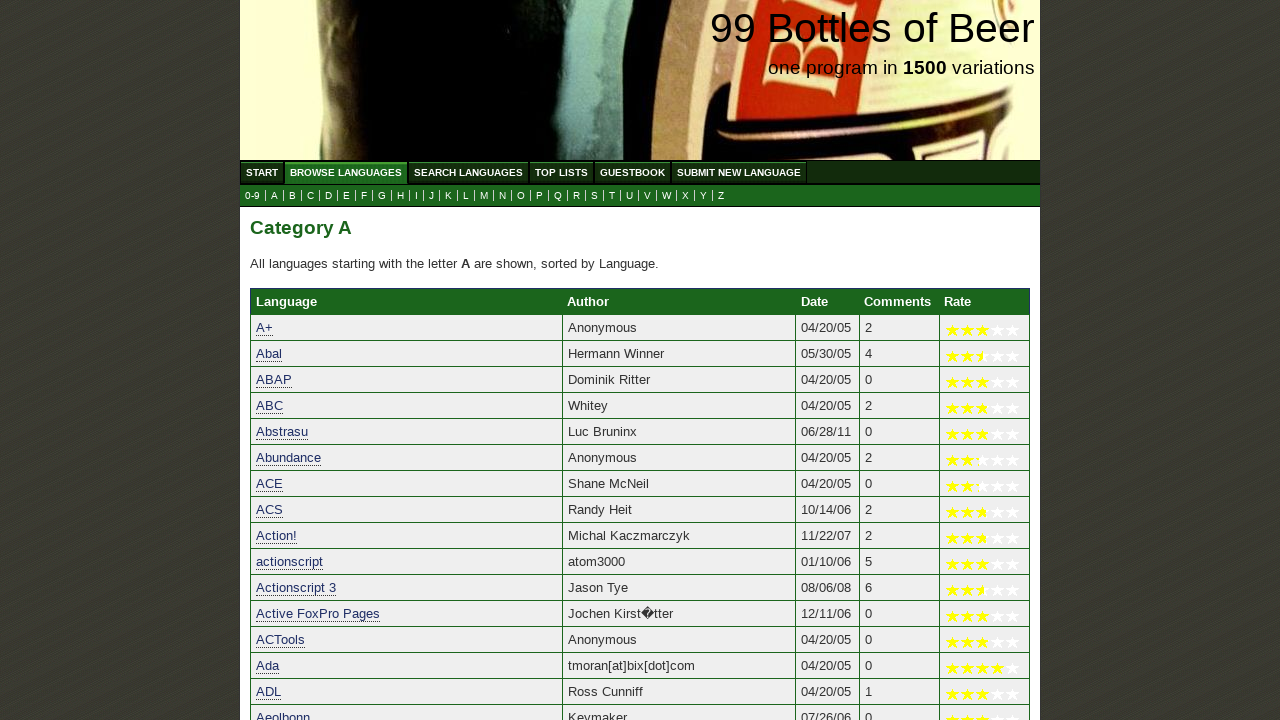

Waited for Author table header to load
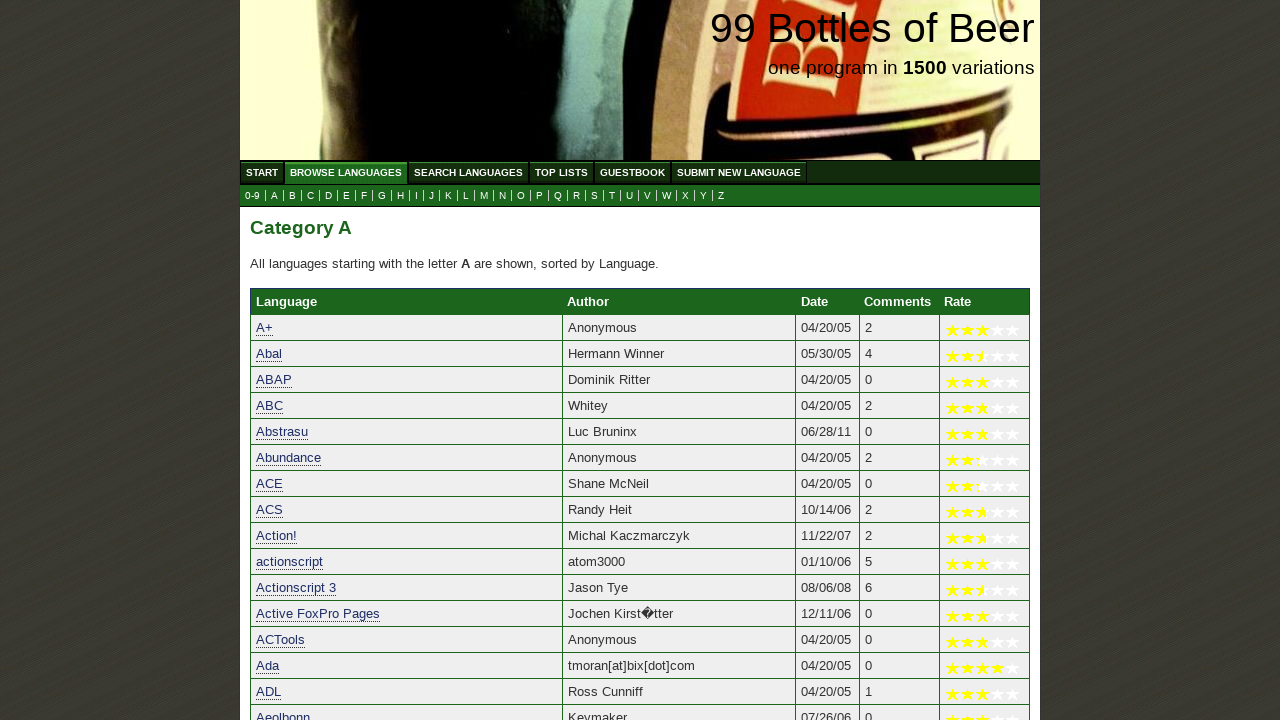

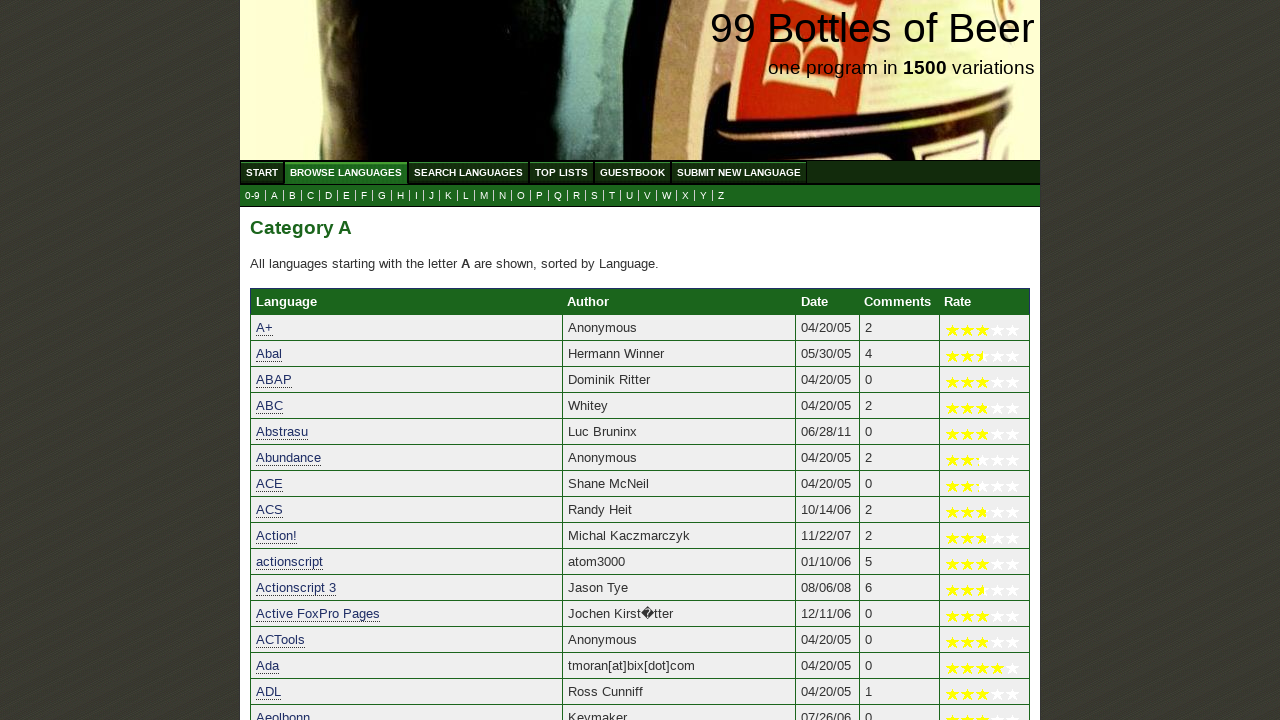